Tests an Angular e-commerce application by browsing products, adding an item to cart, and modifying the quantity in the cart

Starting URL: https://rahulshettyacademy.com/angularAppdemo/

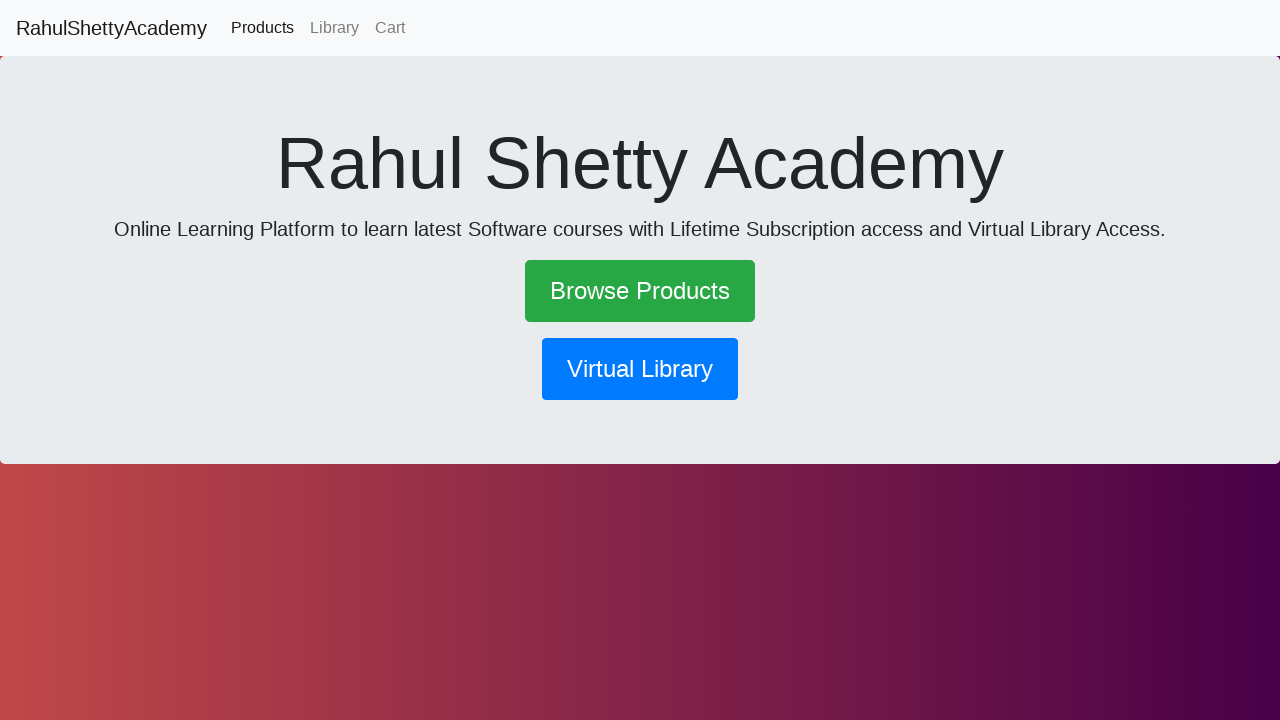

Clicked Browse Products link at (640, 291) on a:has-text('Browse Products')
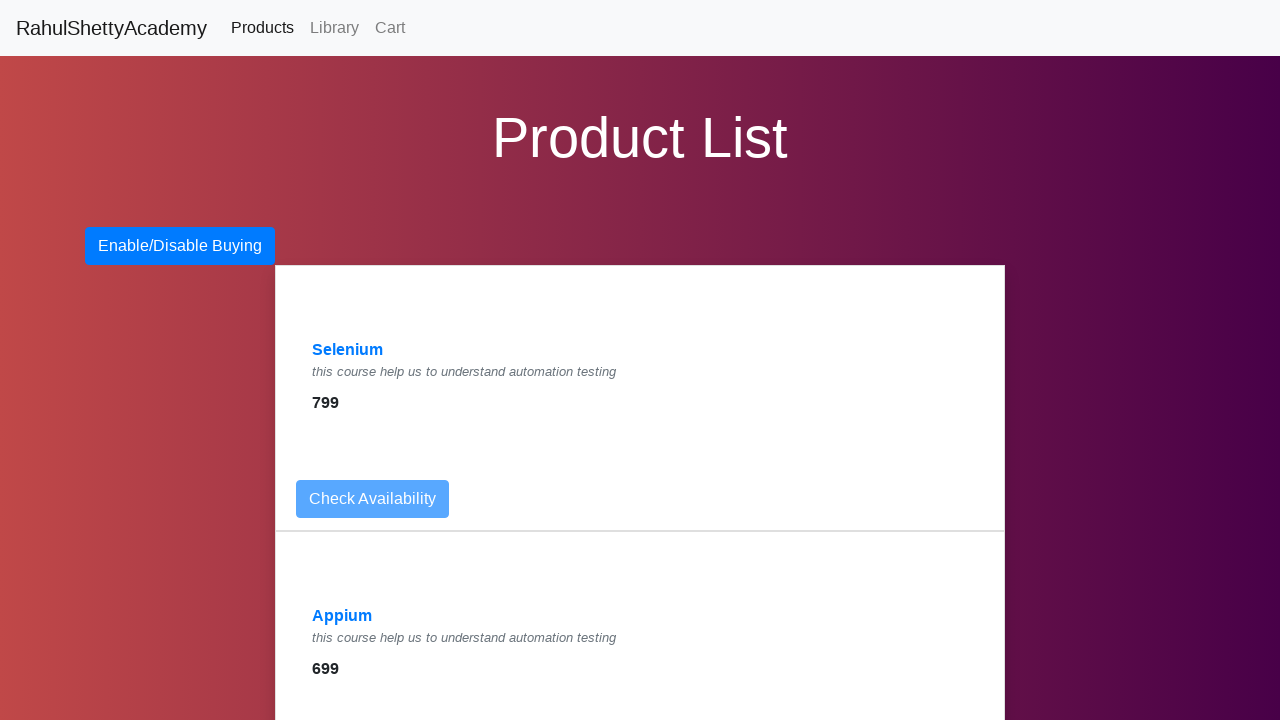

Clicked Selenium product at (348, 350) on a:has-text('Selenium')
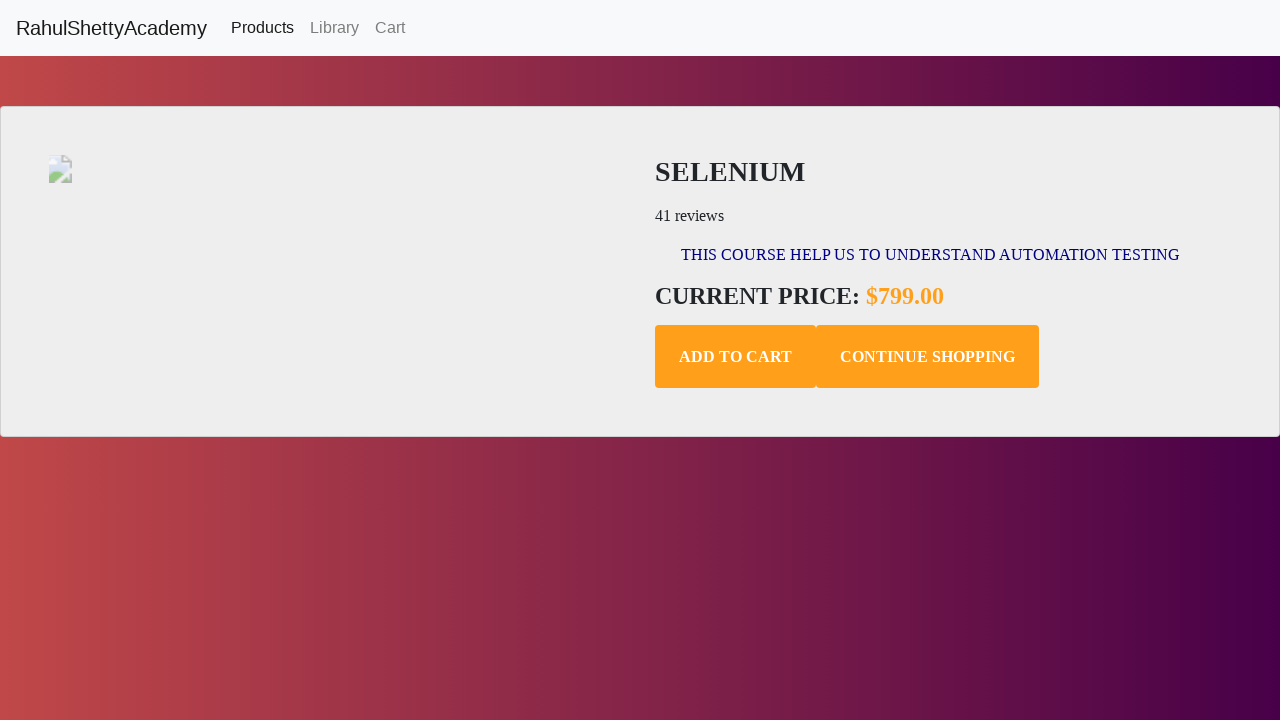

Added product to cart at (736, 357) on .add-to-cart
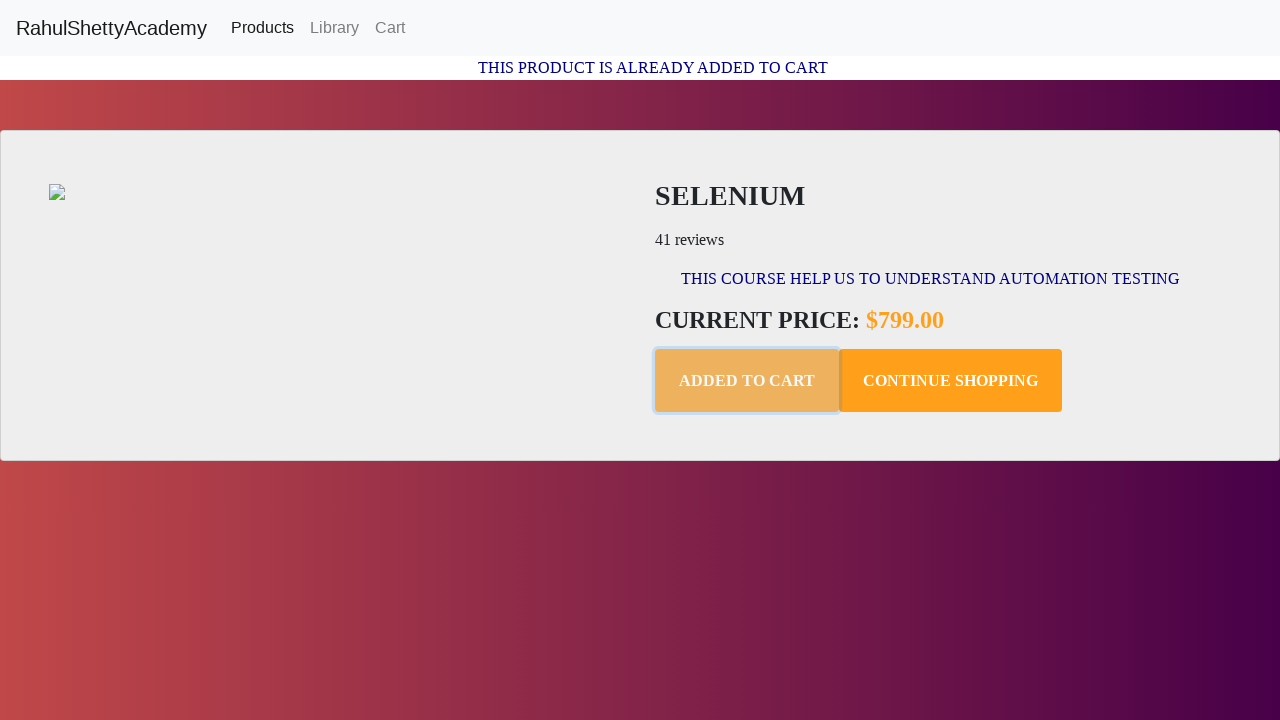

Navigated to cart at (390, 28) on a:has-text('Cart')
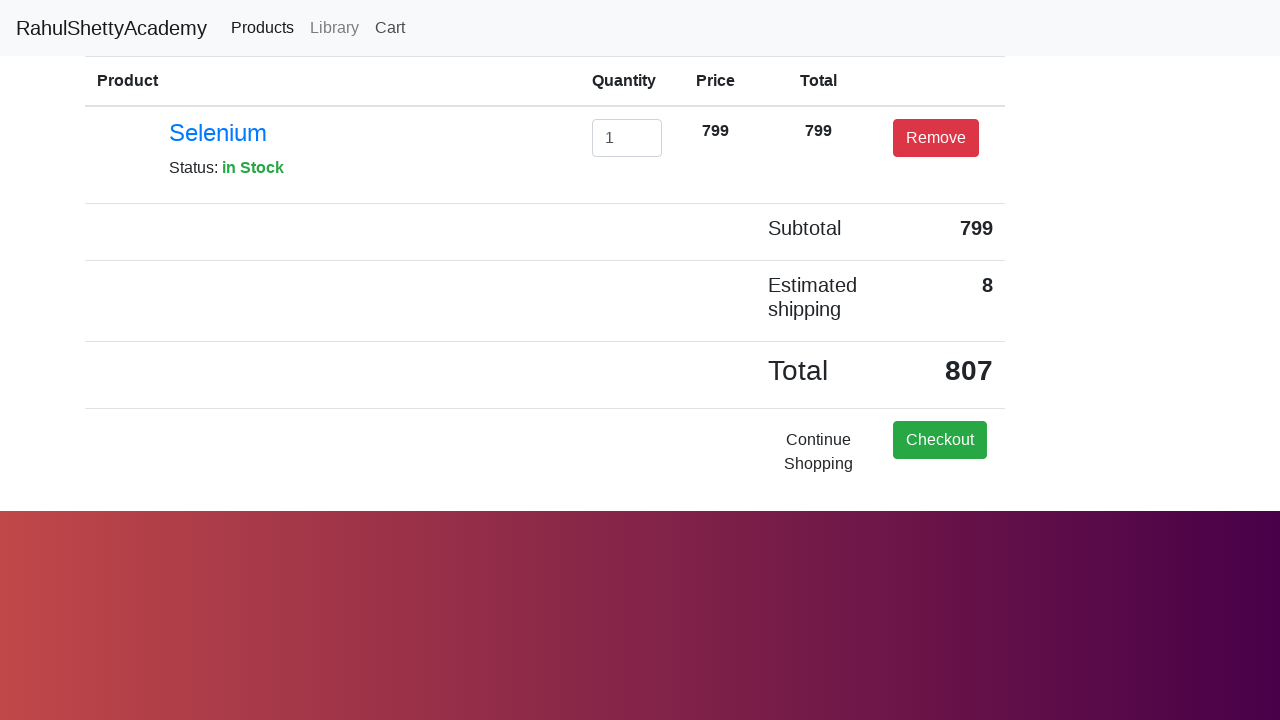

Cleared quantity field on #exampleInputEmail1
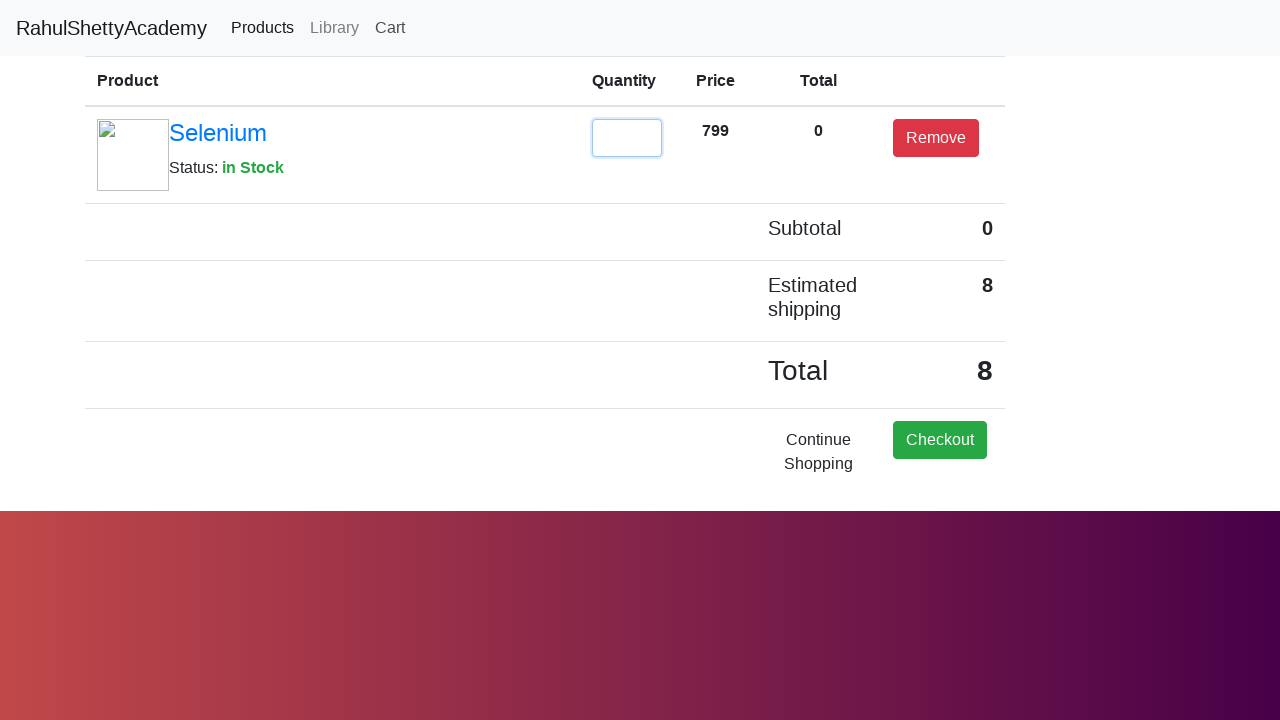

Updated quantity to 2 on #exampleInputEmail1
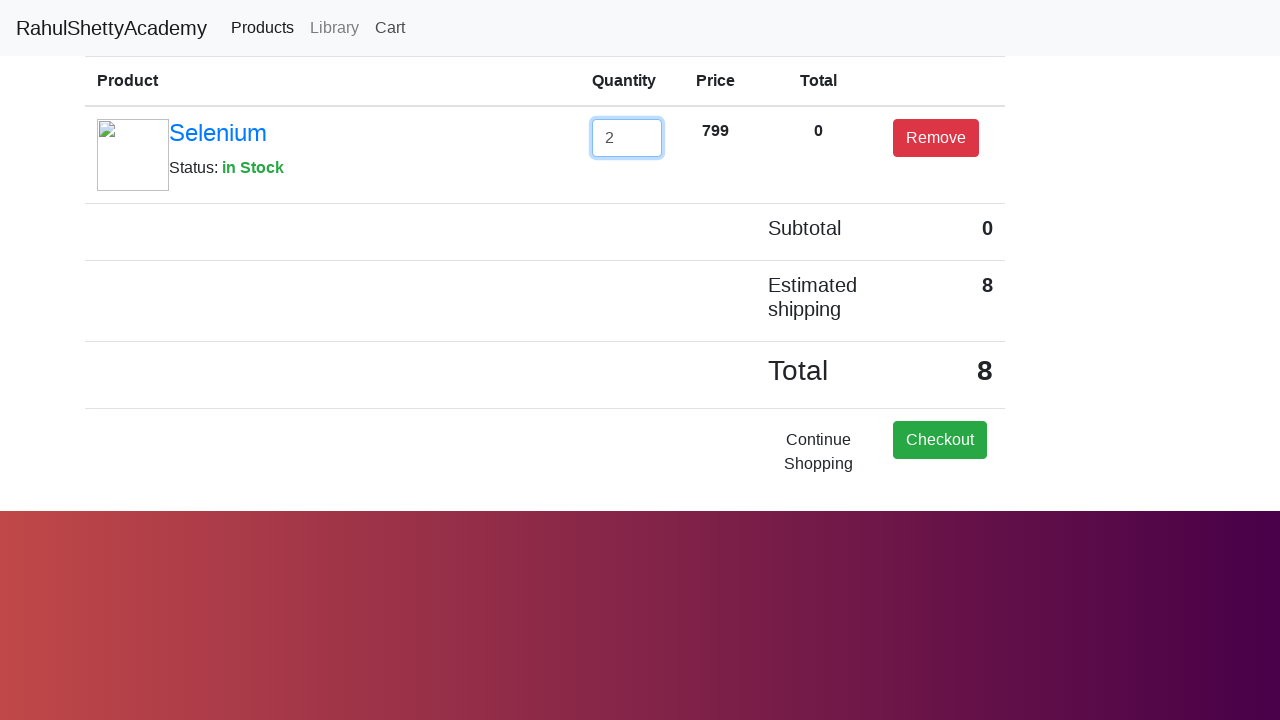

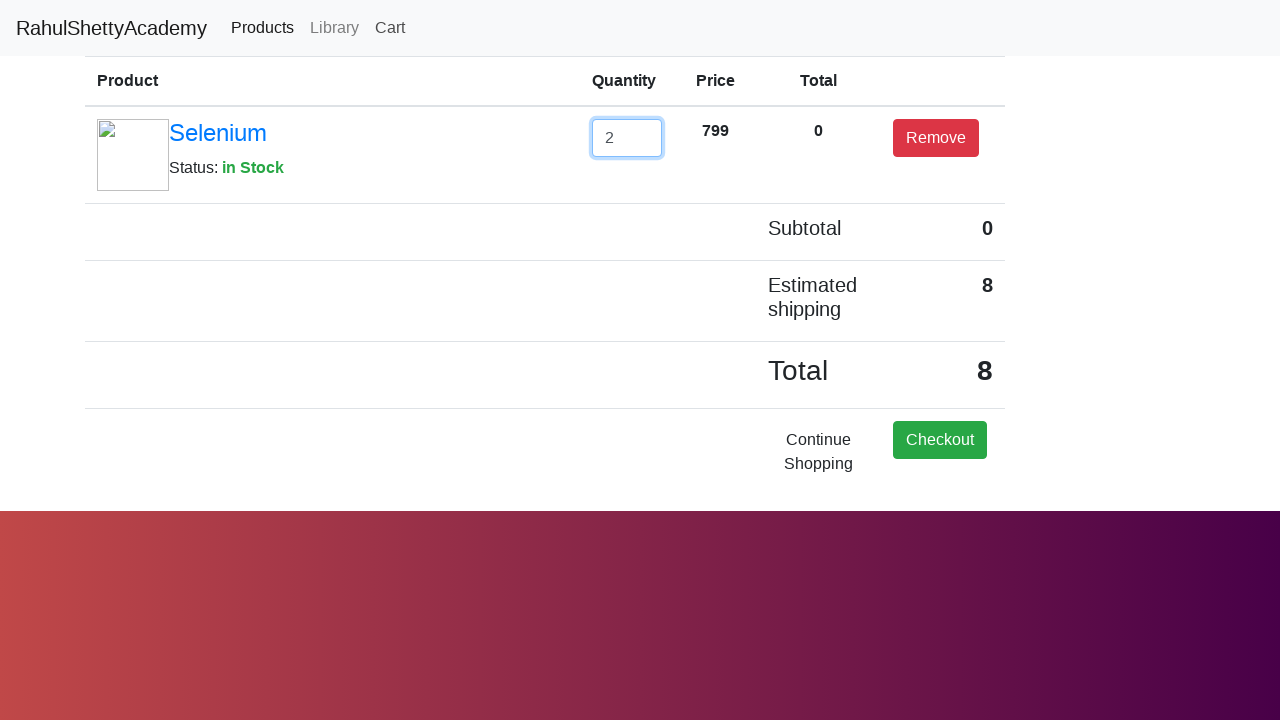